Tests typing a new name into an input field and clicking a button to update its text.

Starting URL: http://www.uitestingplayground.com/textinput

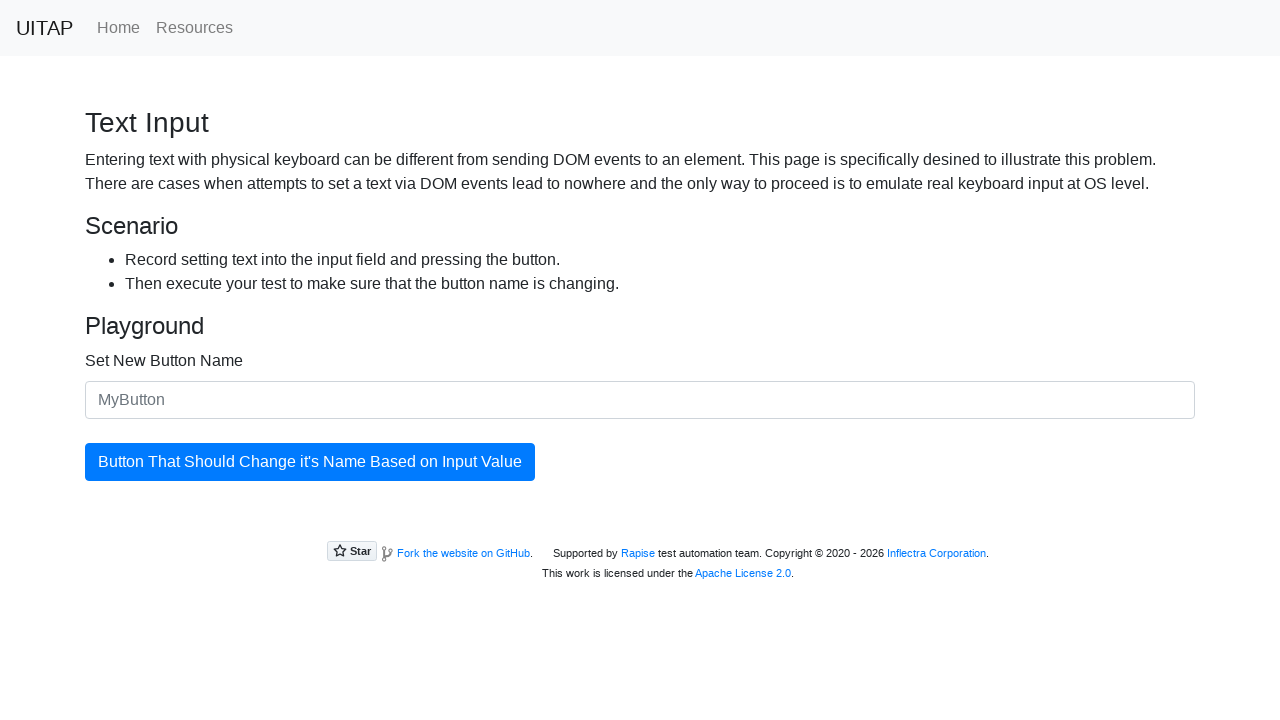

Clicked on the input field for new button name at (640, 400) on #newButtonName
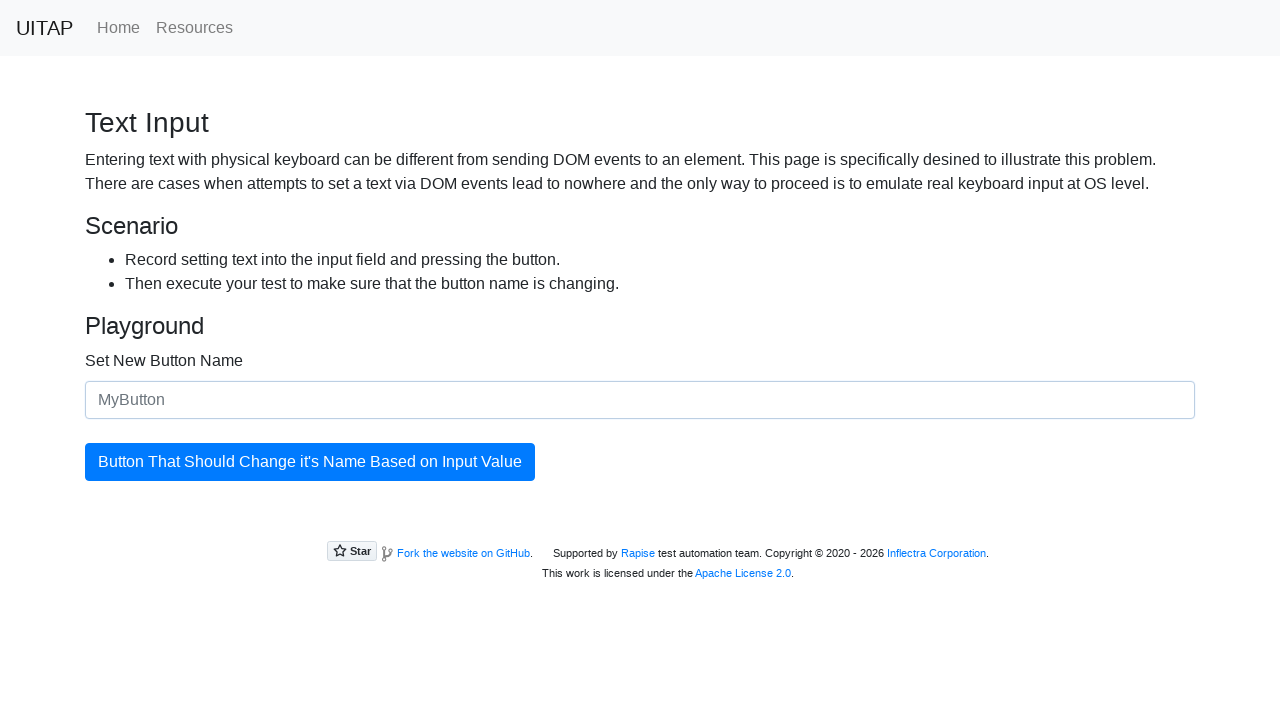

Typed 'Hello World' into the input field on #newButtonName
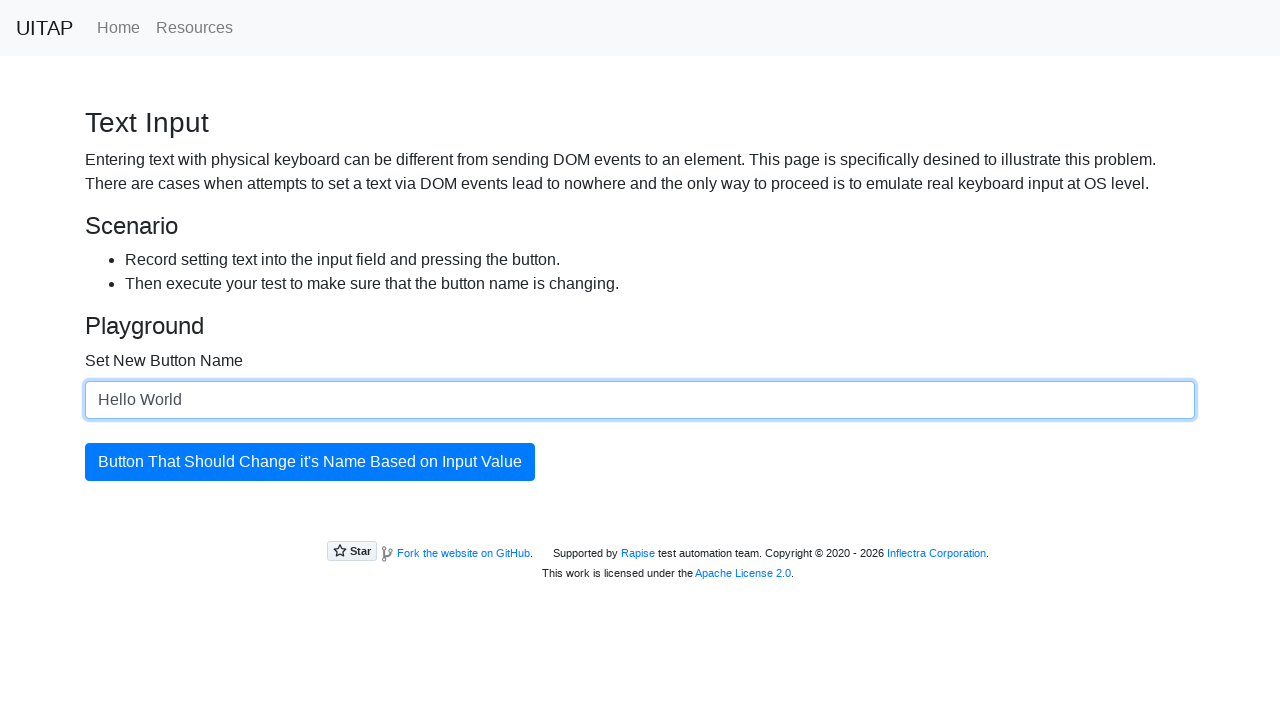

Clicked the update button to change the text at (310, 462) on #updatingButton
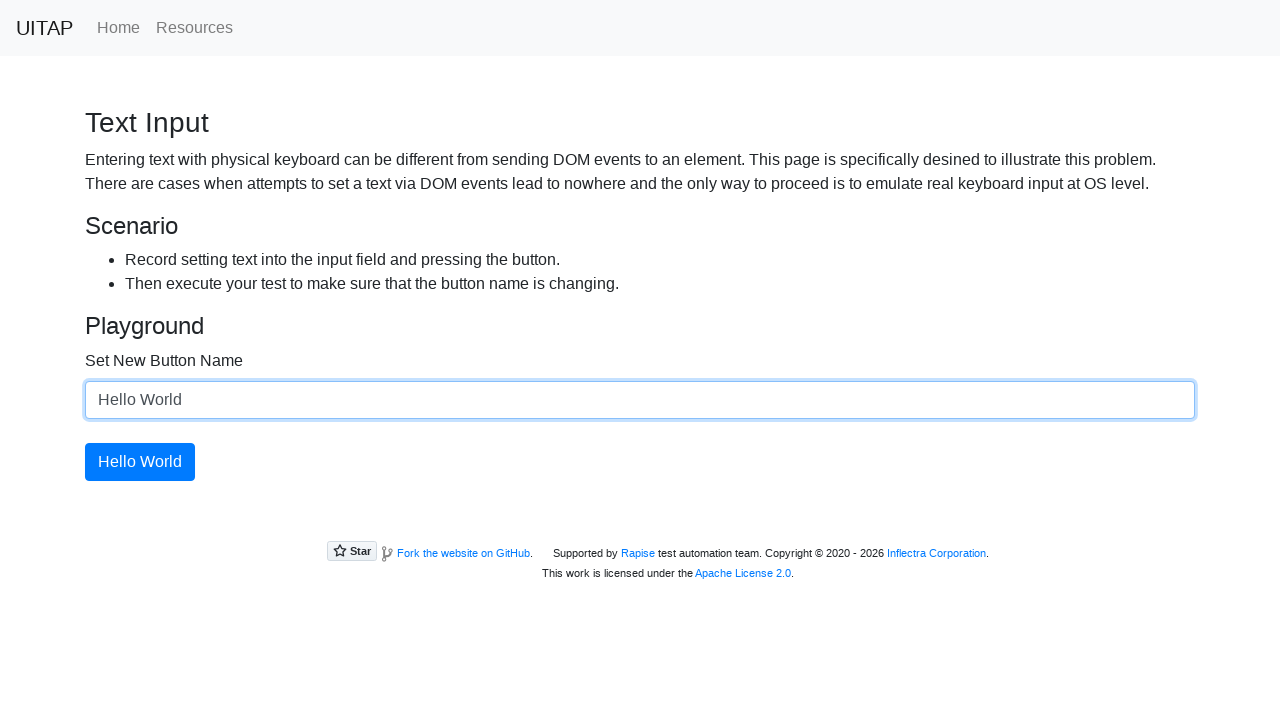

Verified button text changed to 'Hello World'
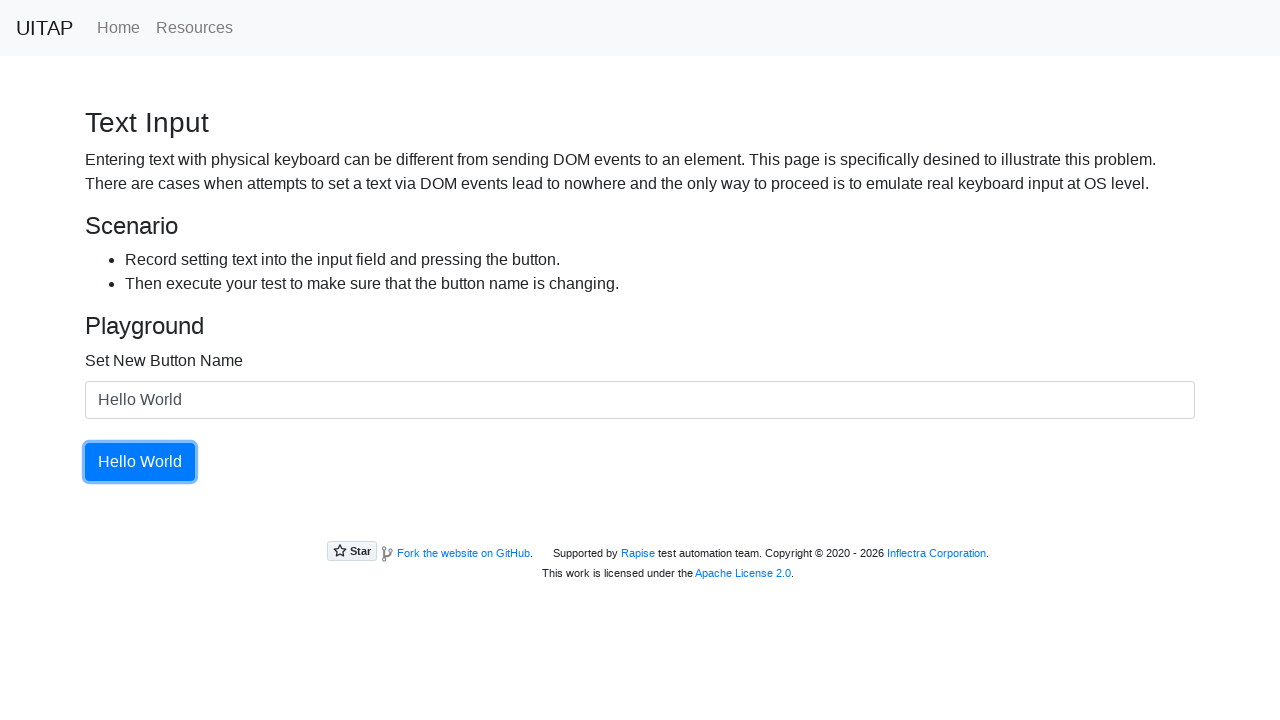

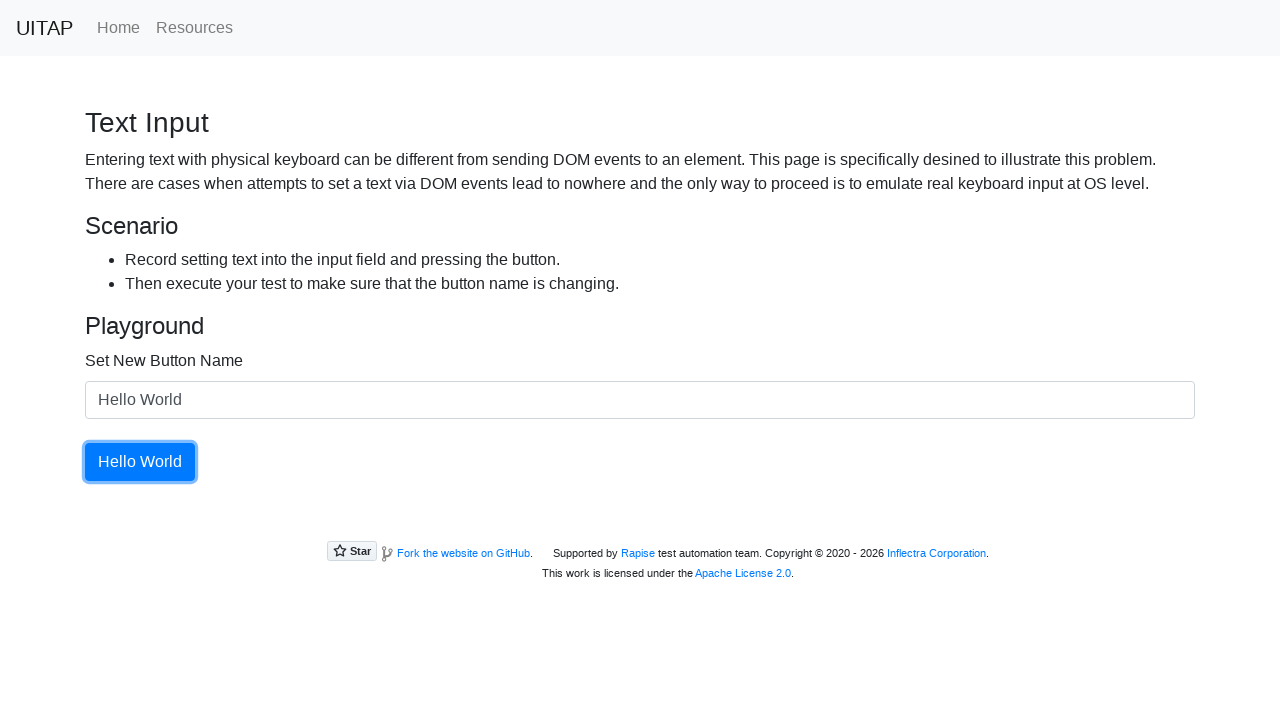